Tests adding a new todo item by typing text and pressing Enter, then verifying the item appears in the list

Starting URL: https://todomvc.com/examples/angular/dist/browser/#/all

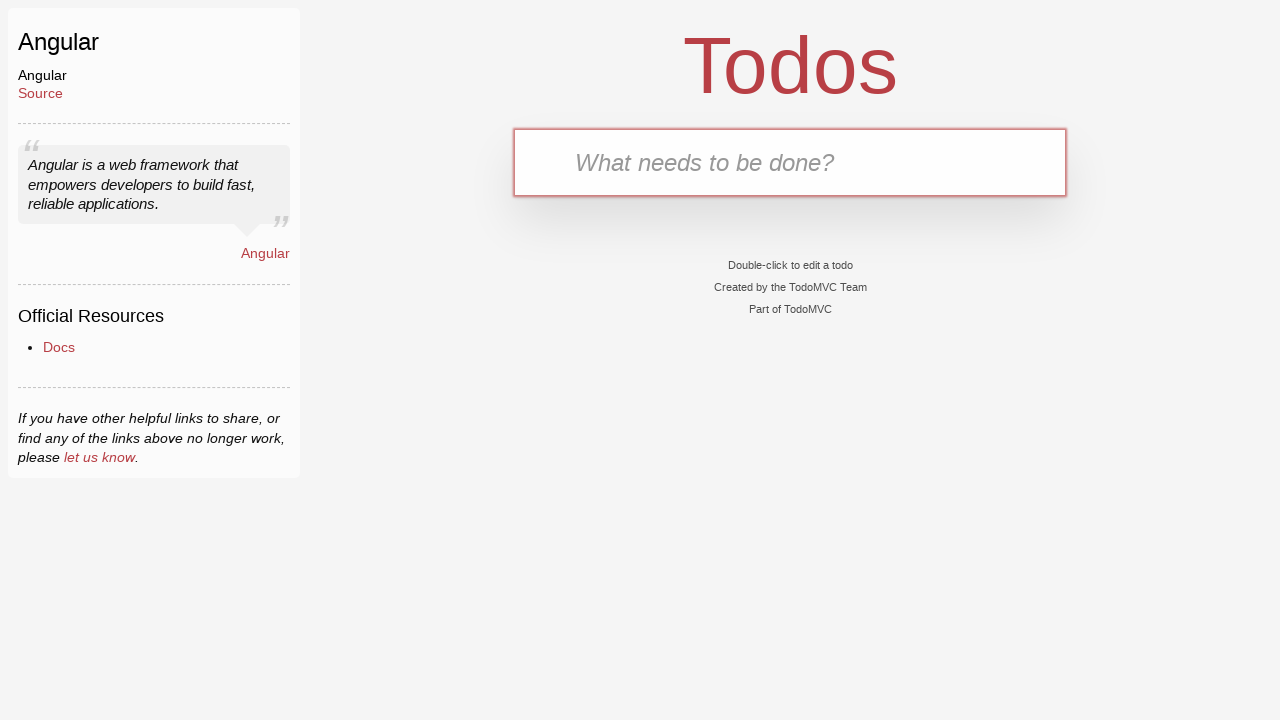

Filled todo input field with 'Buy milk' on input[placeholder='What needs to be done?']
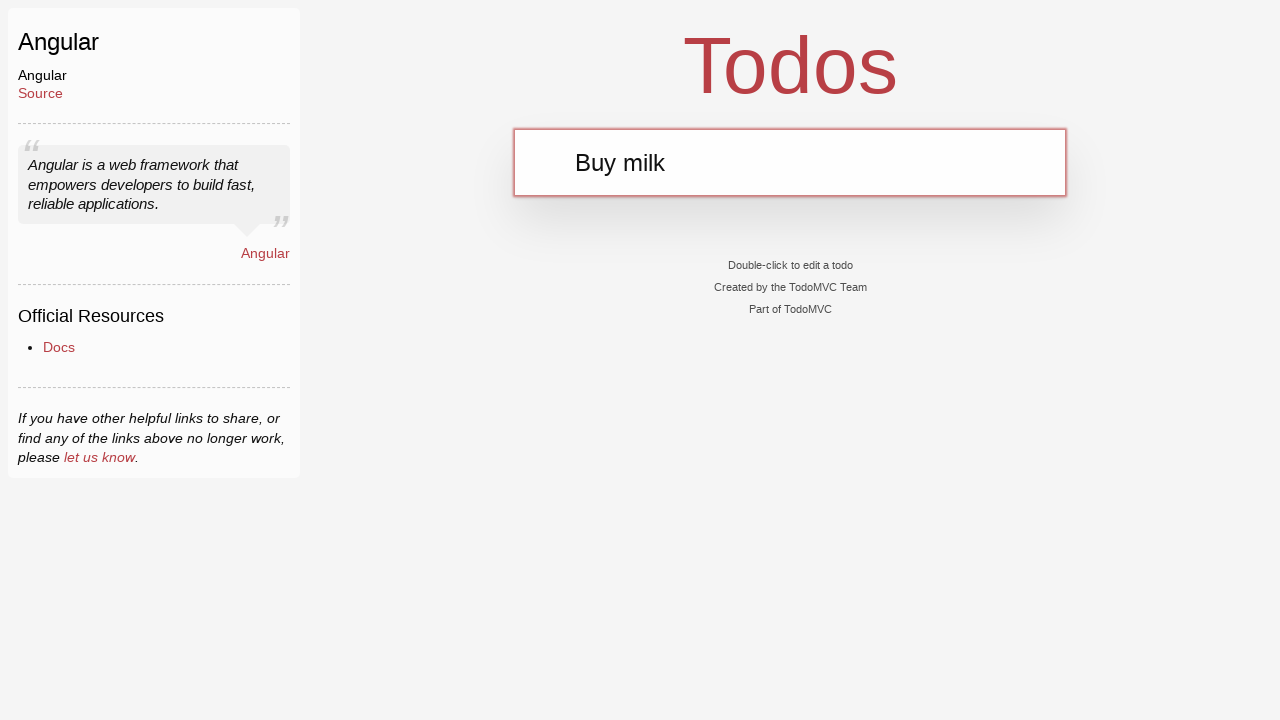

Pressed Enter to submit the new todo item on input[placeholder='What needs to be done?']
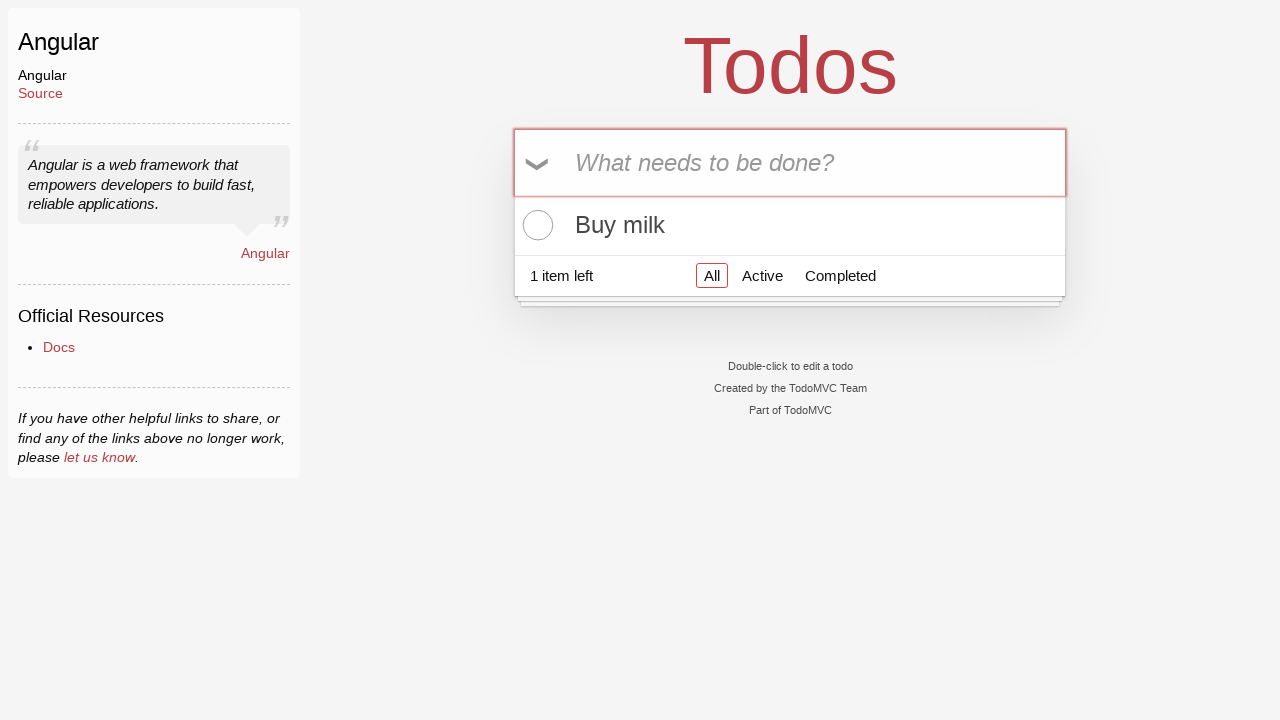

Verified that the new todo item appears in the list
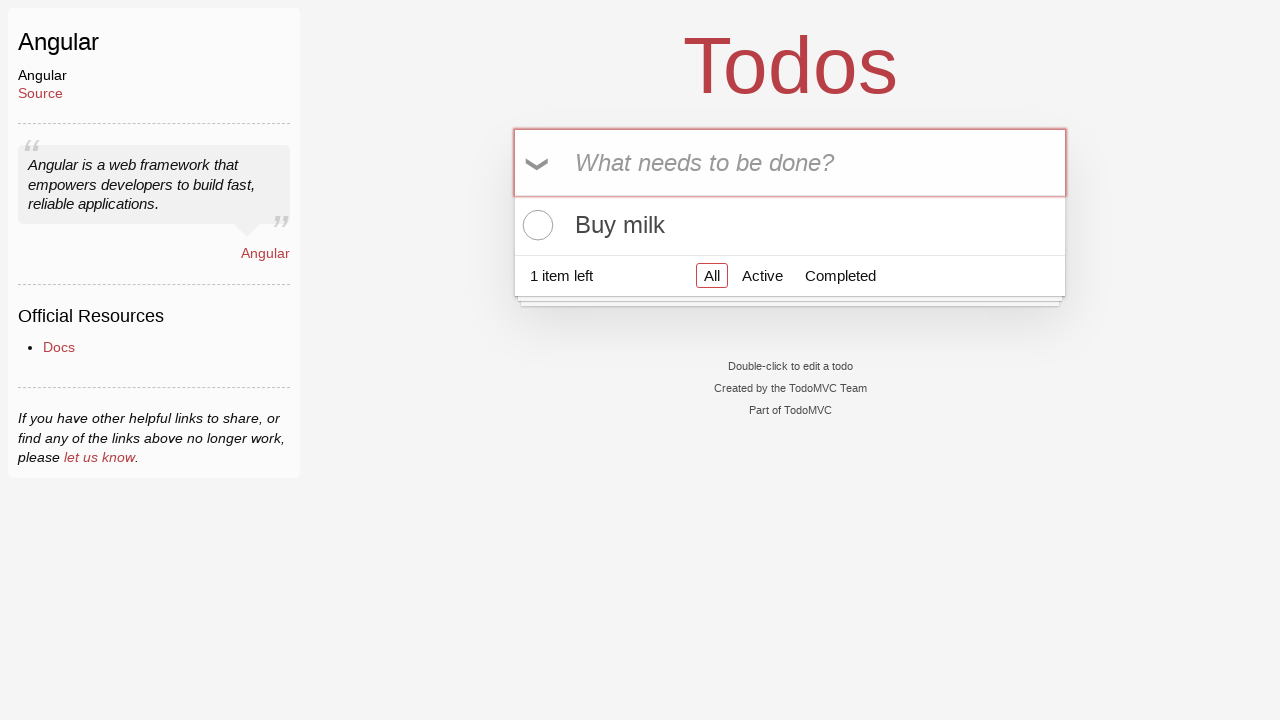

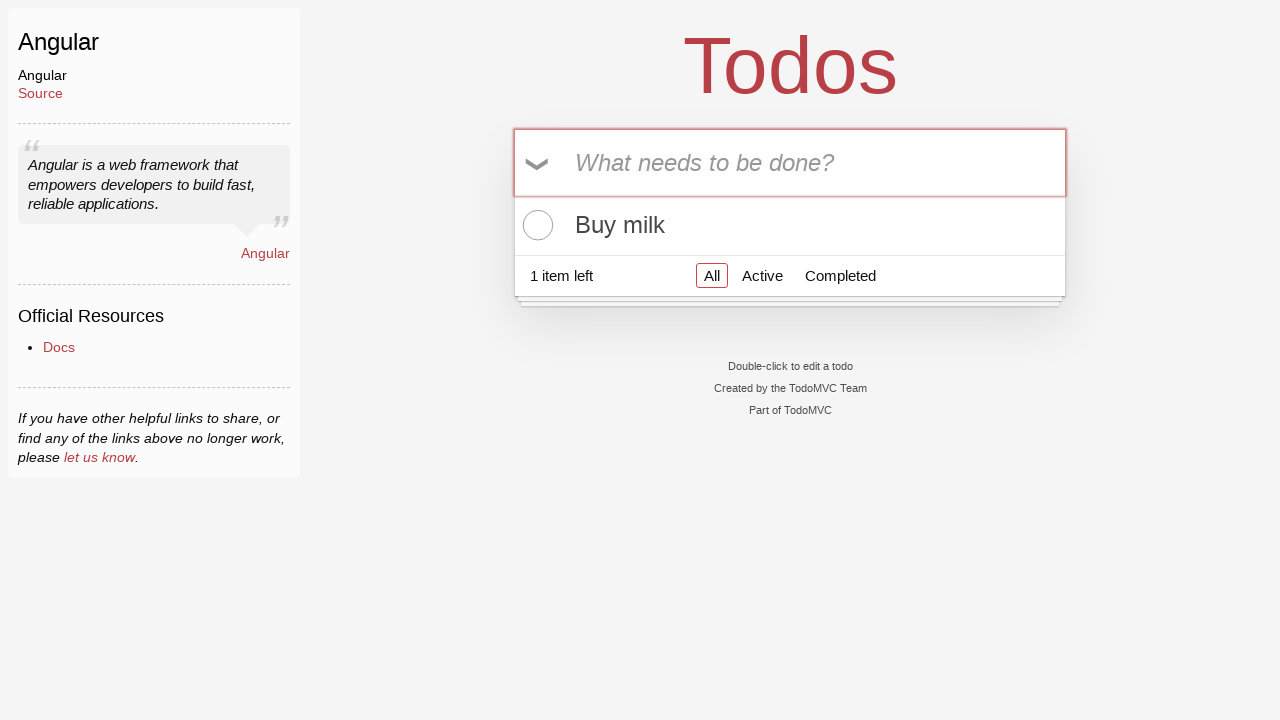